Tests the Python.org search functionality by entering "pycon" as a search query and submitting the form, then verifying results are found

Starting URL: http://www.python.org

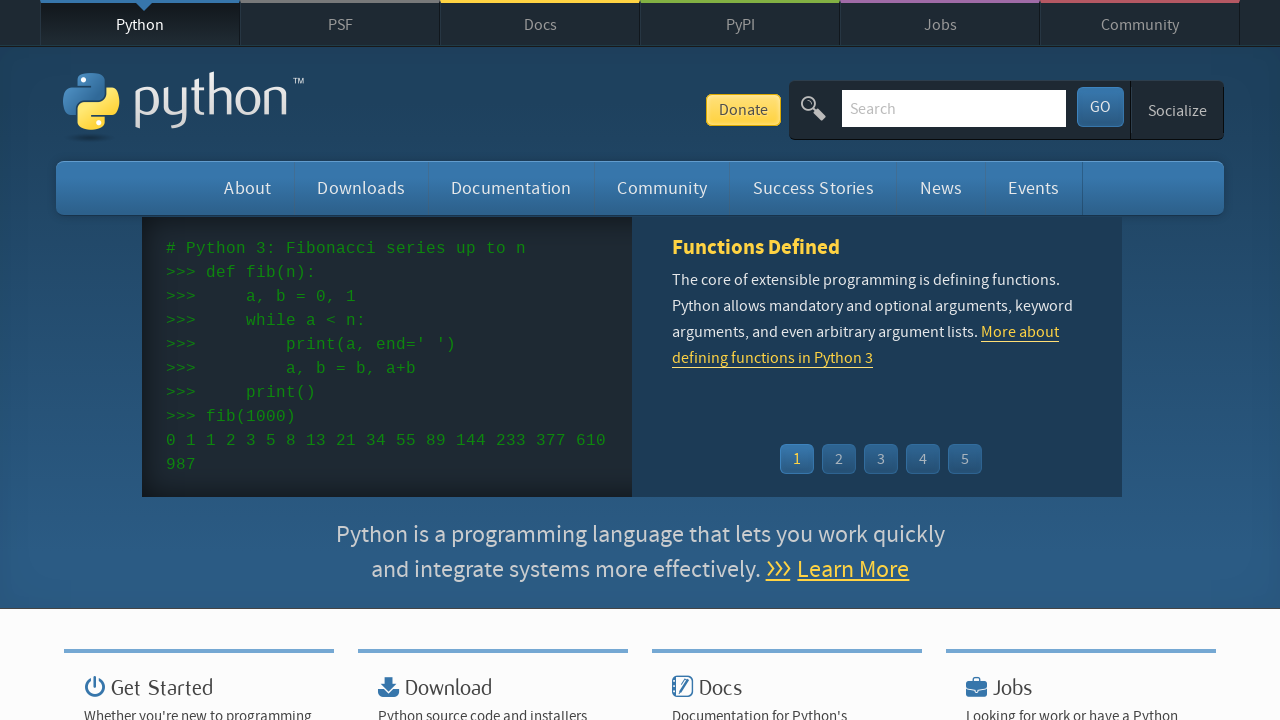

Verified page title contains 'Python'
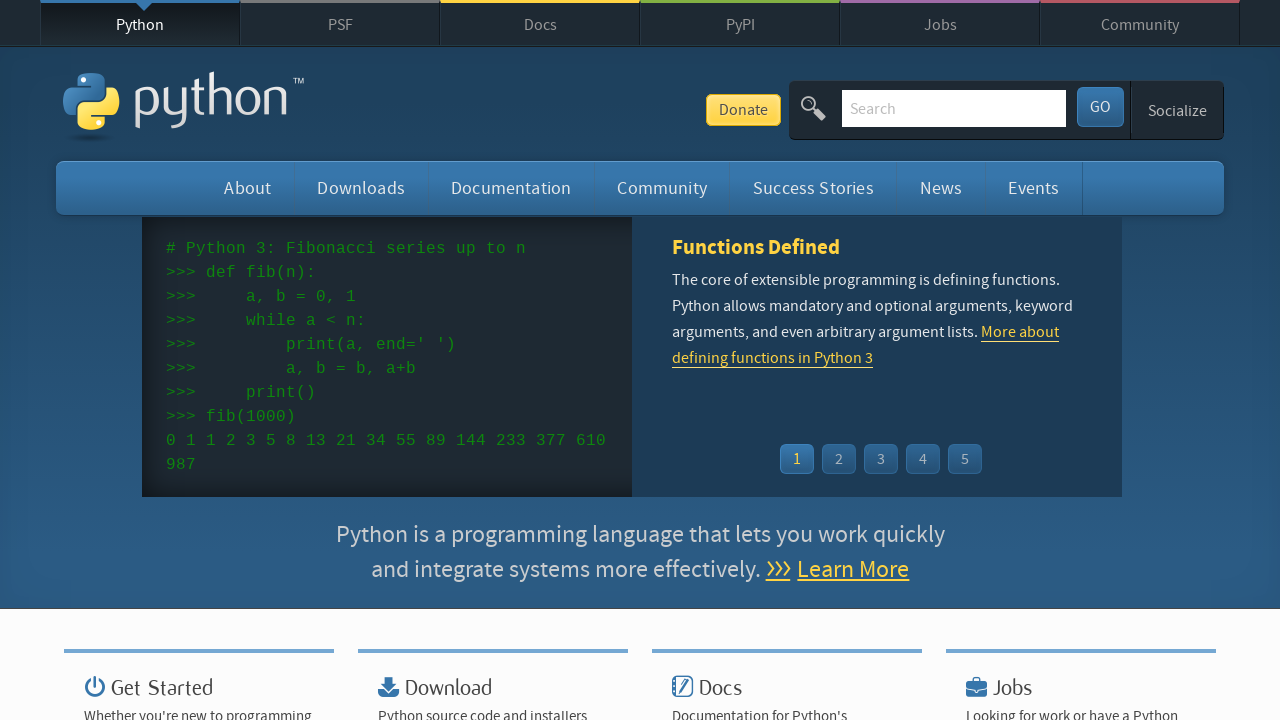

Filled search box with 'pycon' on input[name='q']
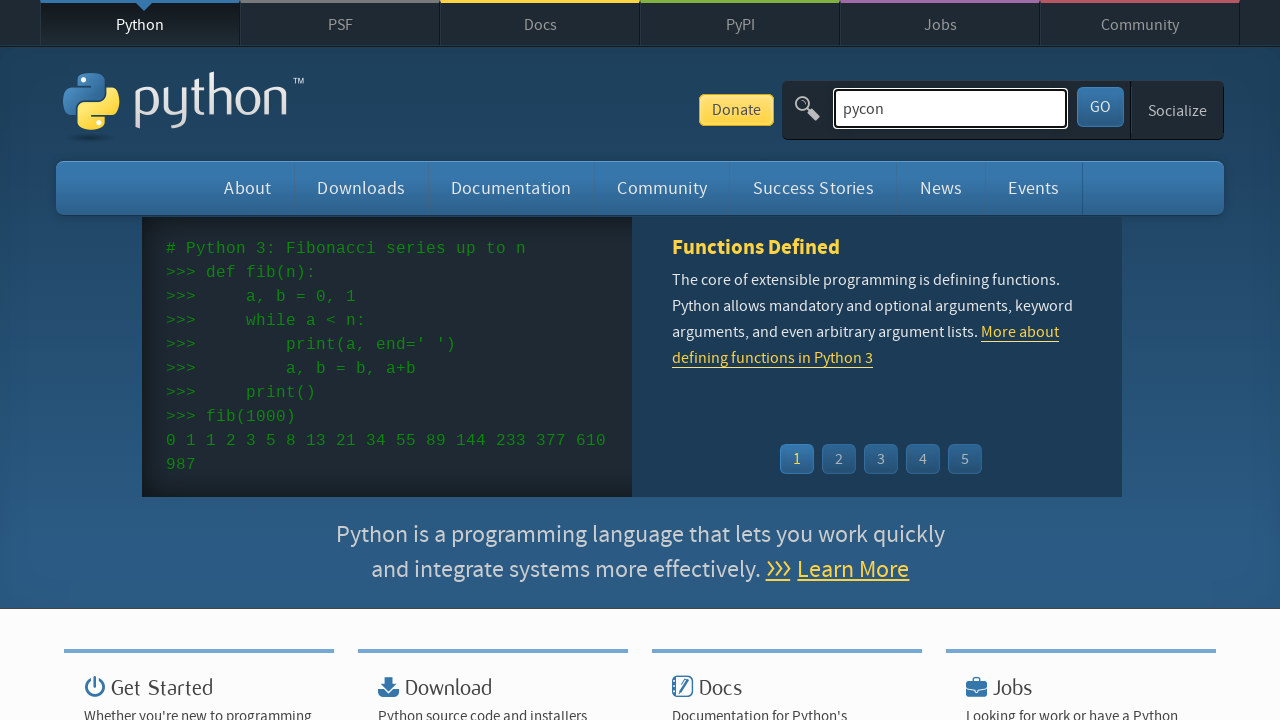

Submitted search form by pressing Enter on input[name='q']
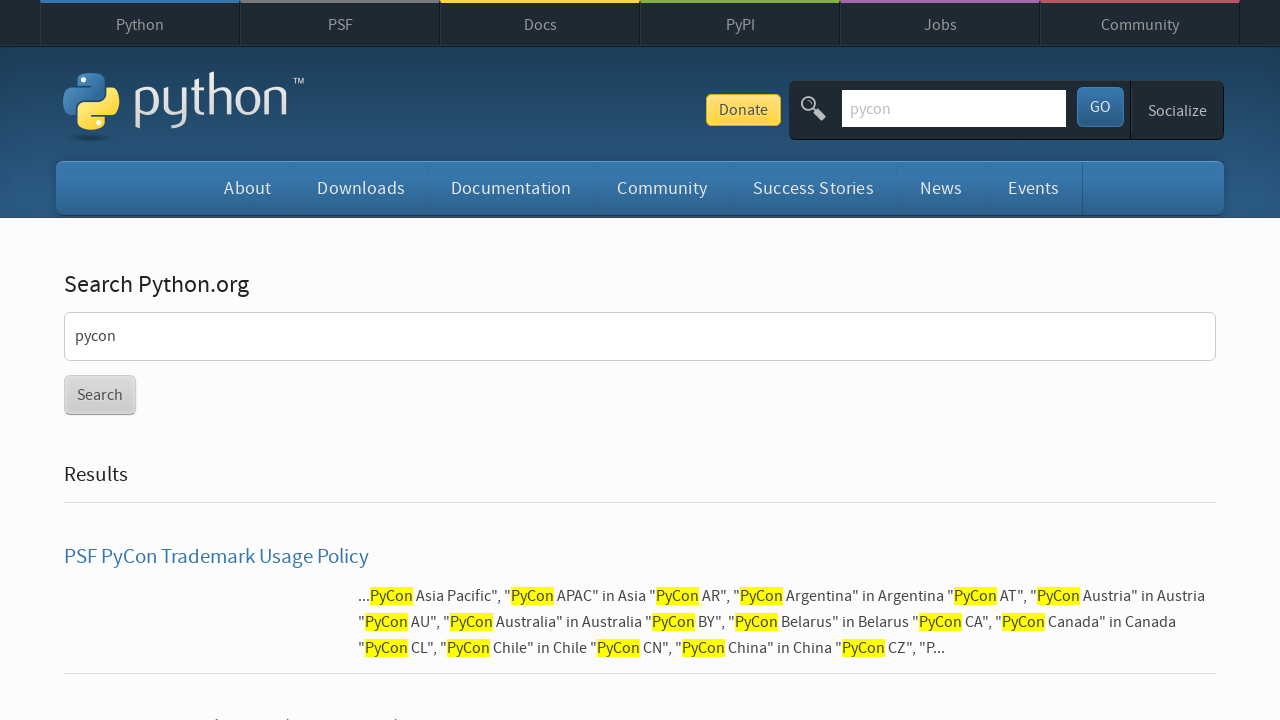

Waited for page to finish loading
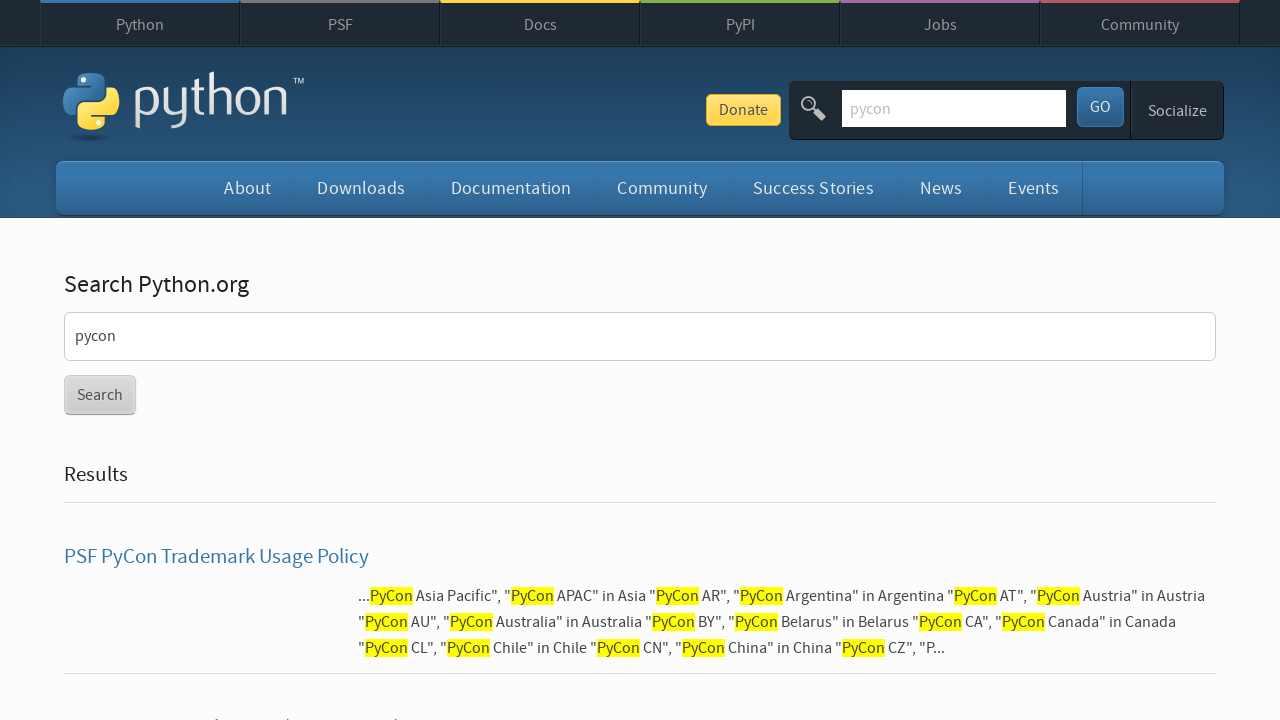

Verified search results were found
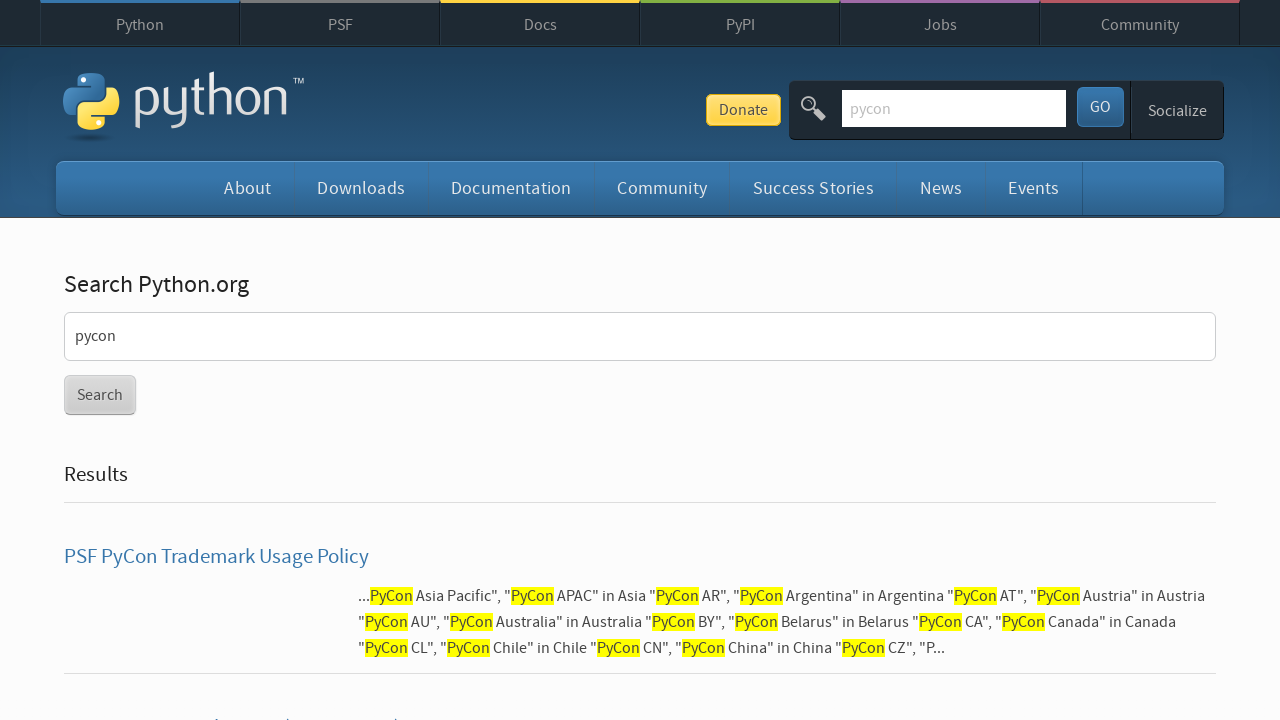

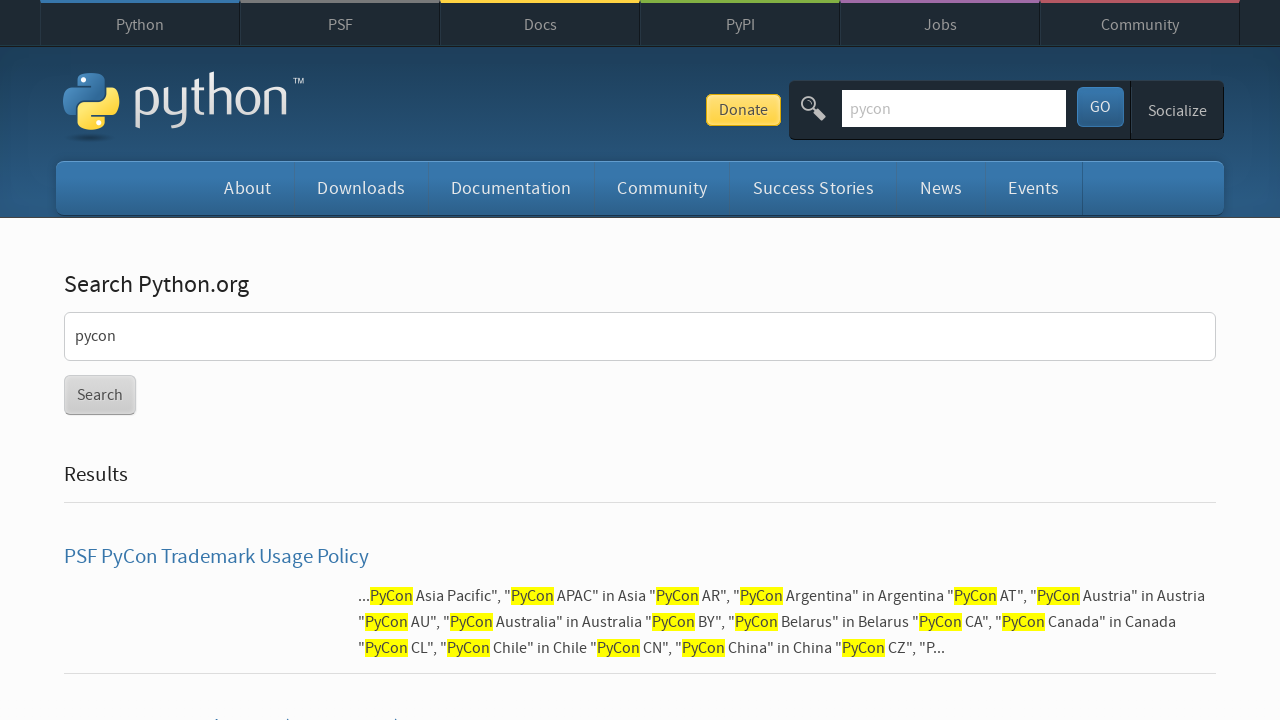